Tests multiple window handling by navigating to the Multiple Windows page, clicking a link that opens a new window, switching between windows, and verifying the heading text on each window.

Starting URL: https://the-internet.herokuapp.com/

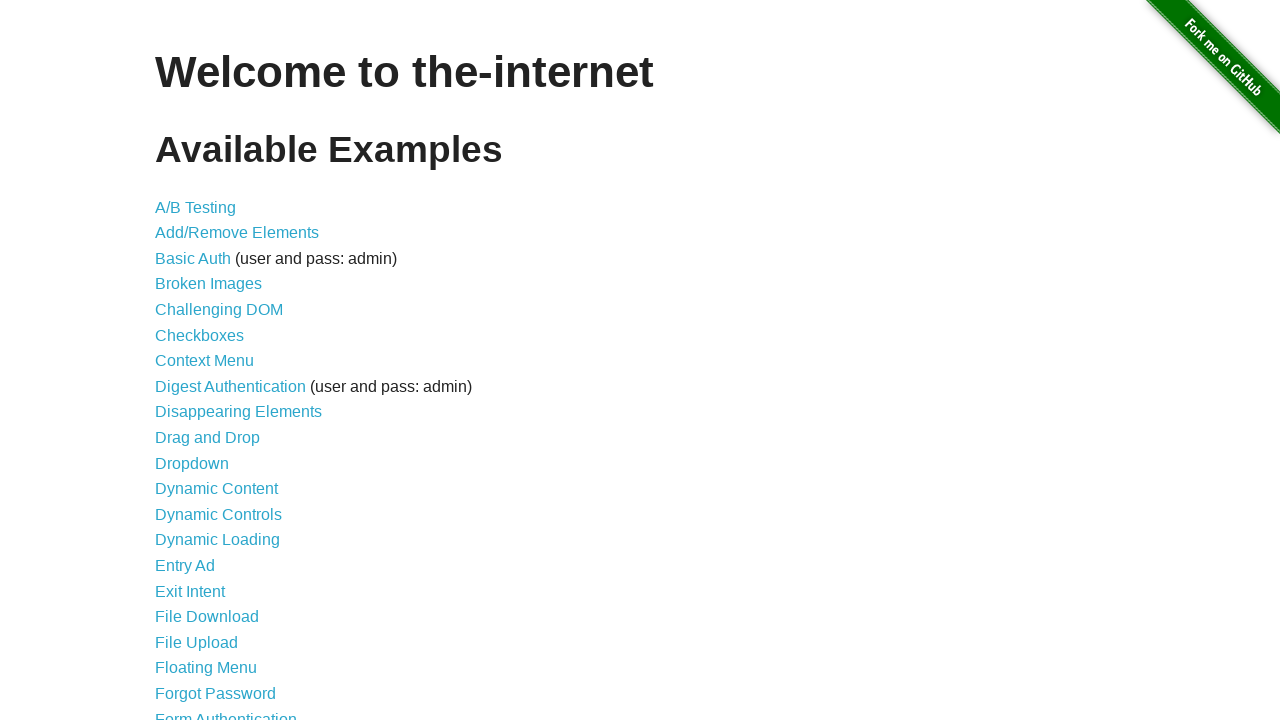

Clicked on 'Multiple Windows' link (33rd item in the list) at (218, 369) on xpath=//div[@id='content']/ul/li[33]/a
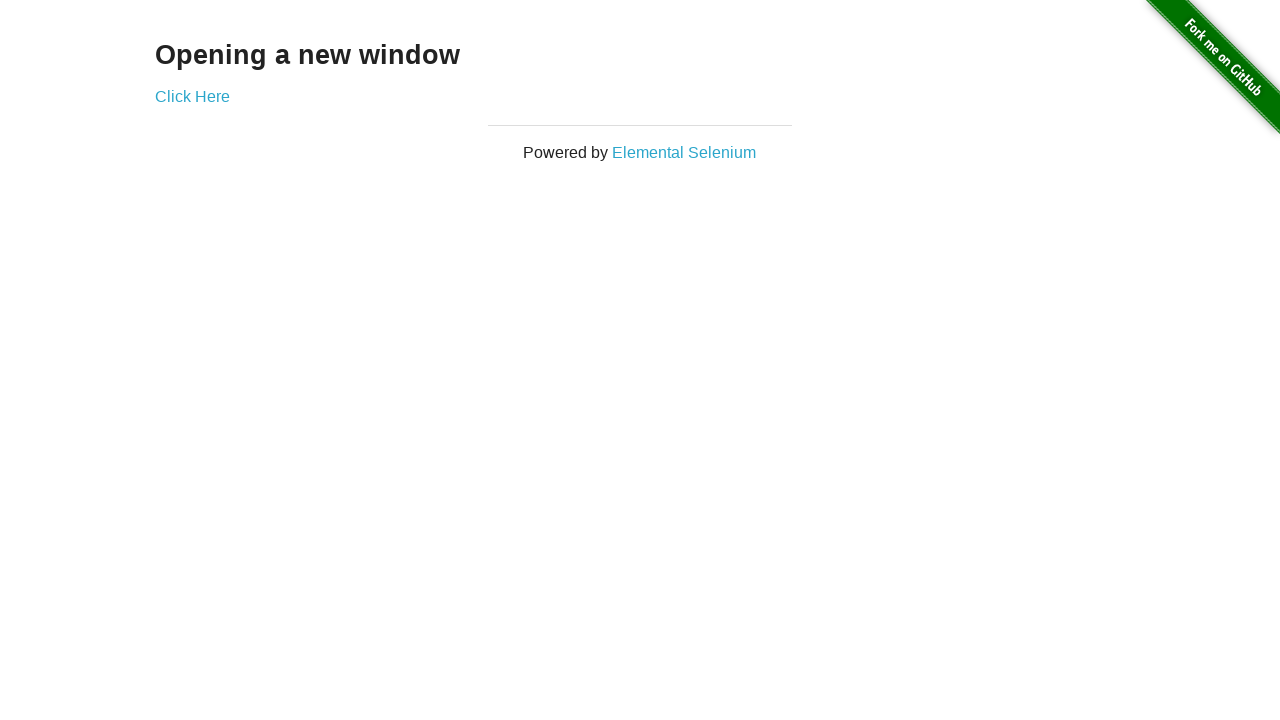

Clicked on 'Click Here' link to open a new window at (192, 96) on xpath=//div[@id='content']/div/a
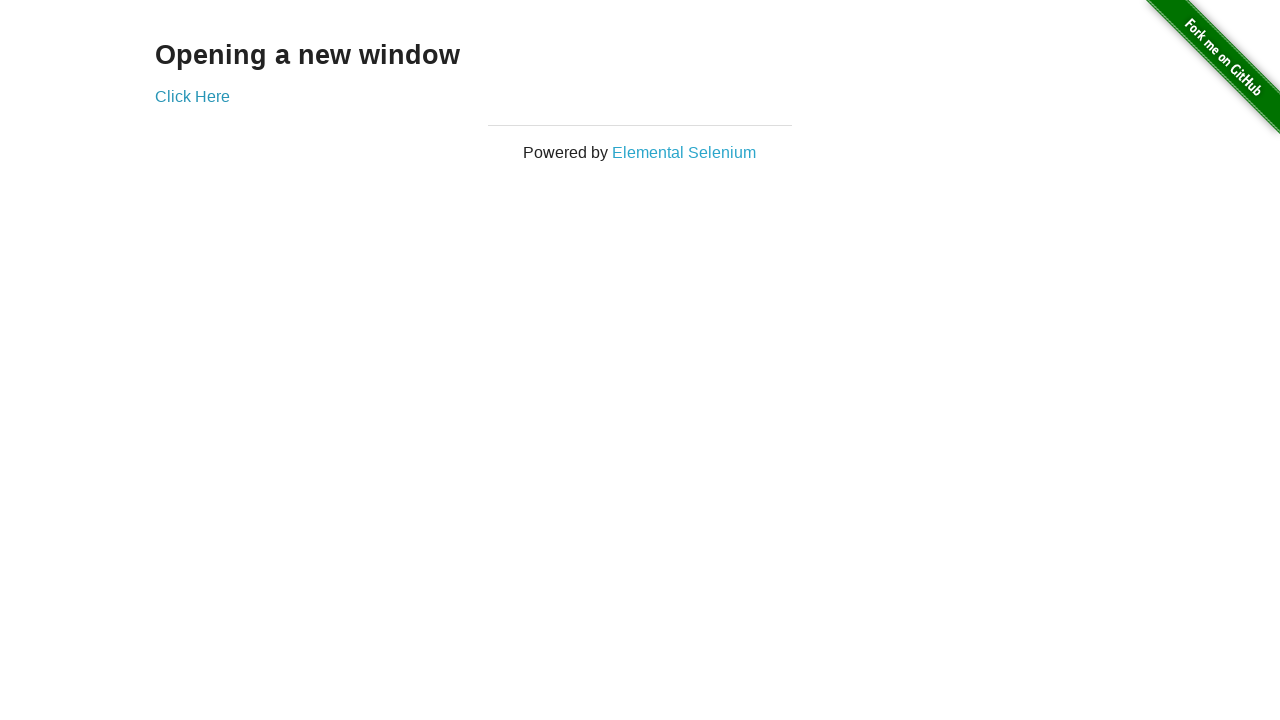

Captured new window/page reference
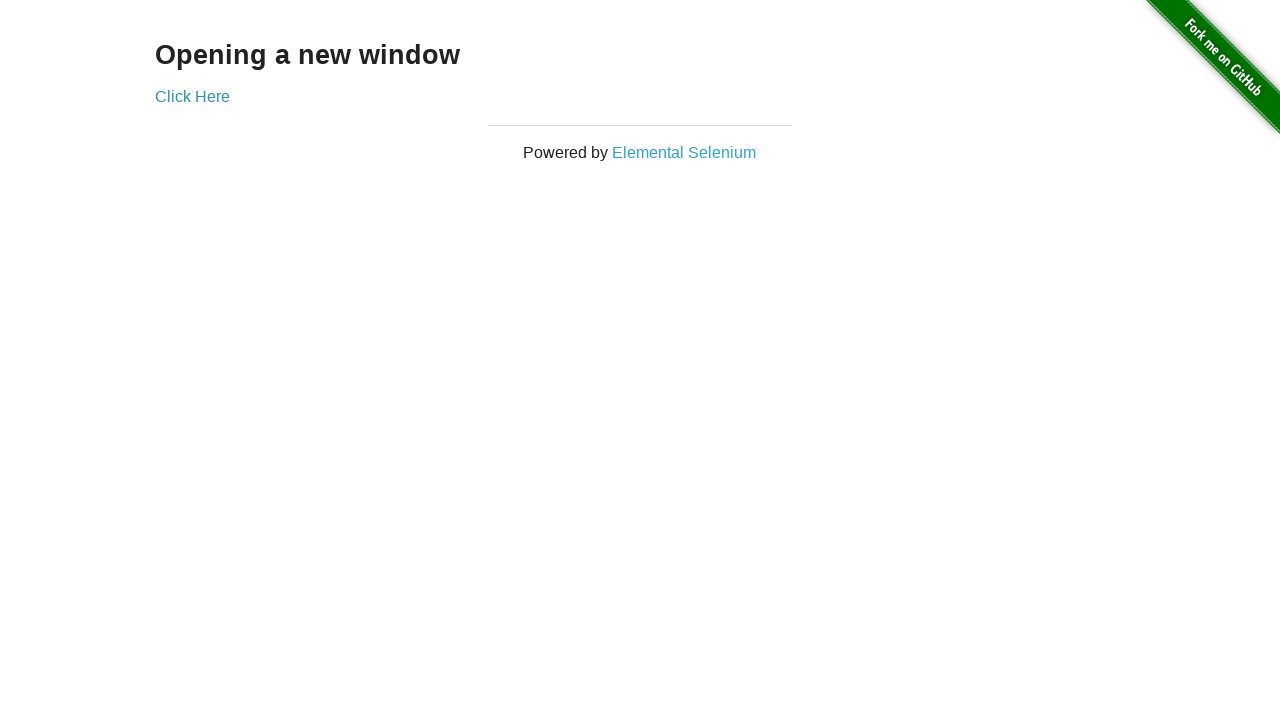

New page loaded successfully
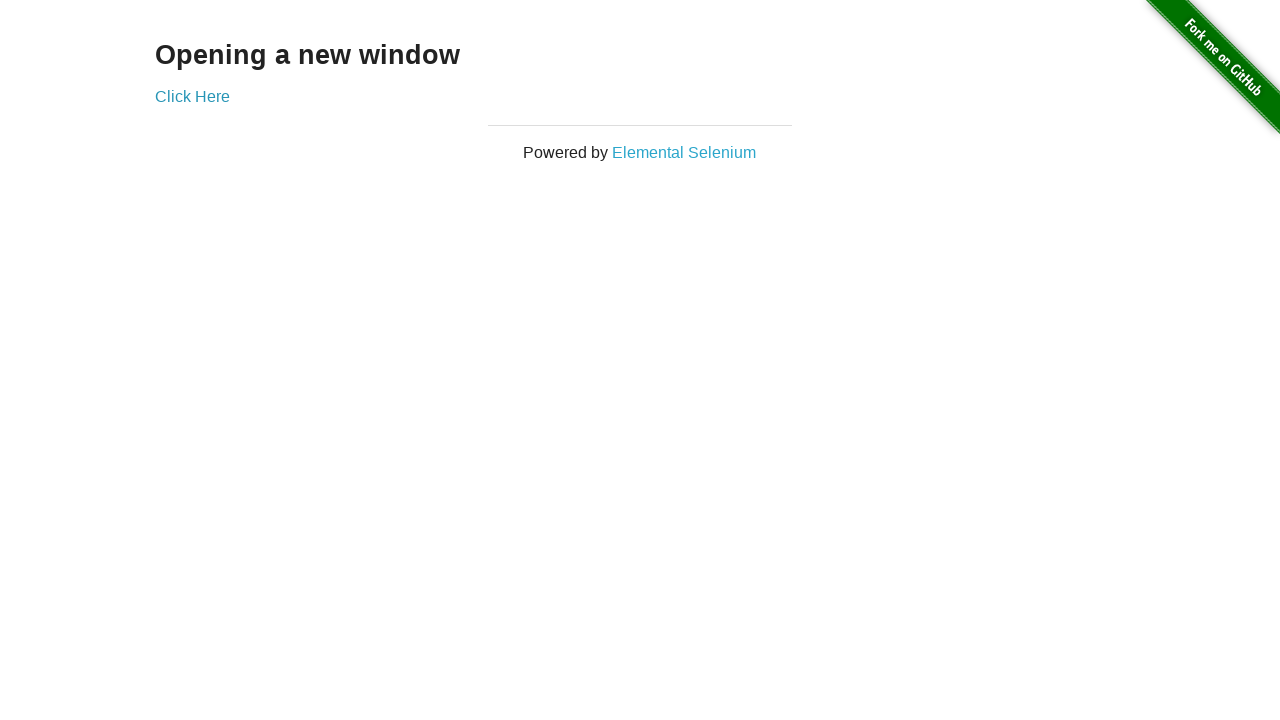

Retrieved heading text from new window: 'New Window'
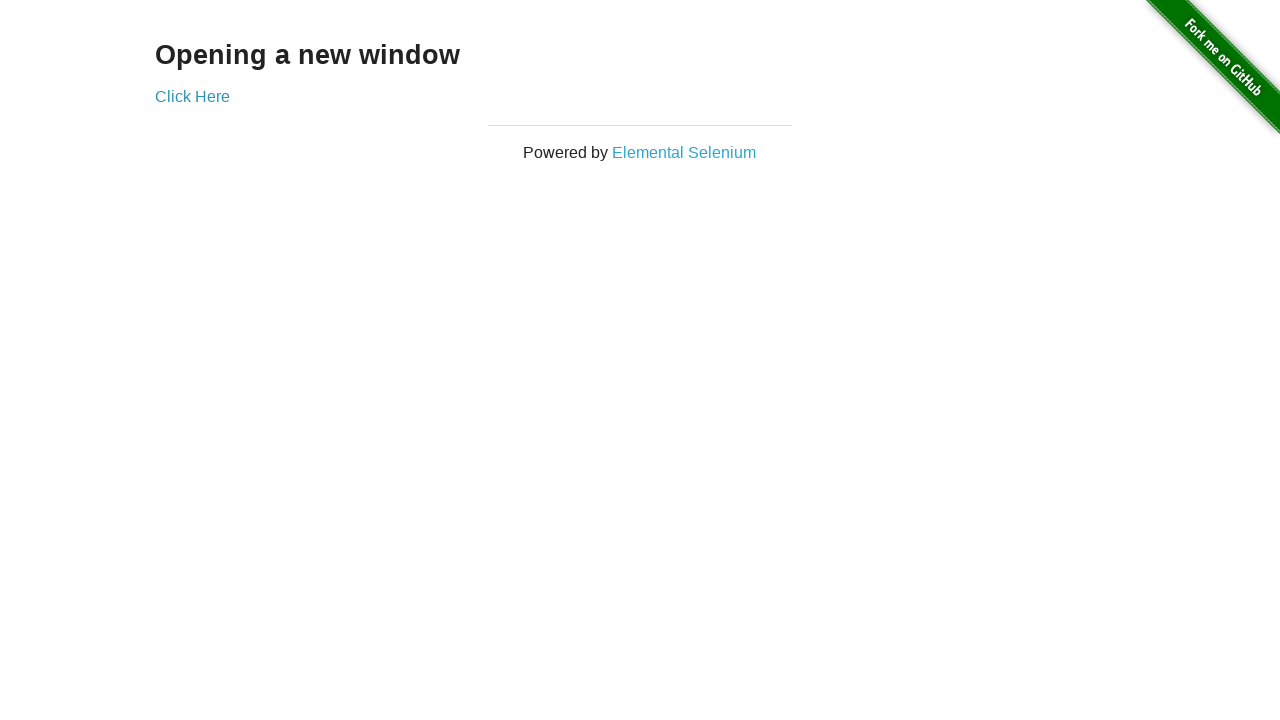

Retrieved heading text from original window: 'Opening a new window'
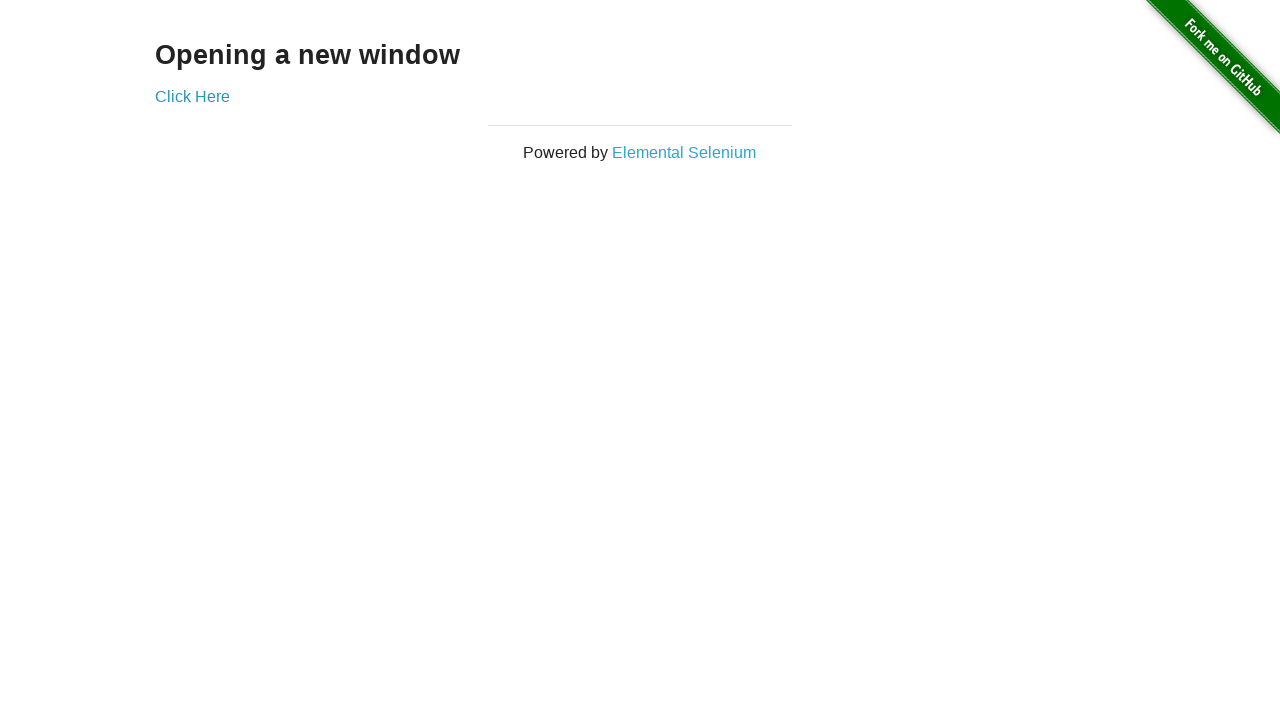

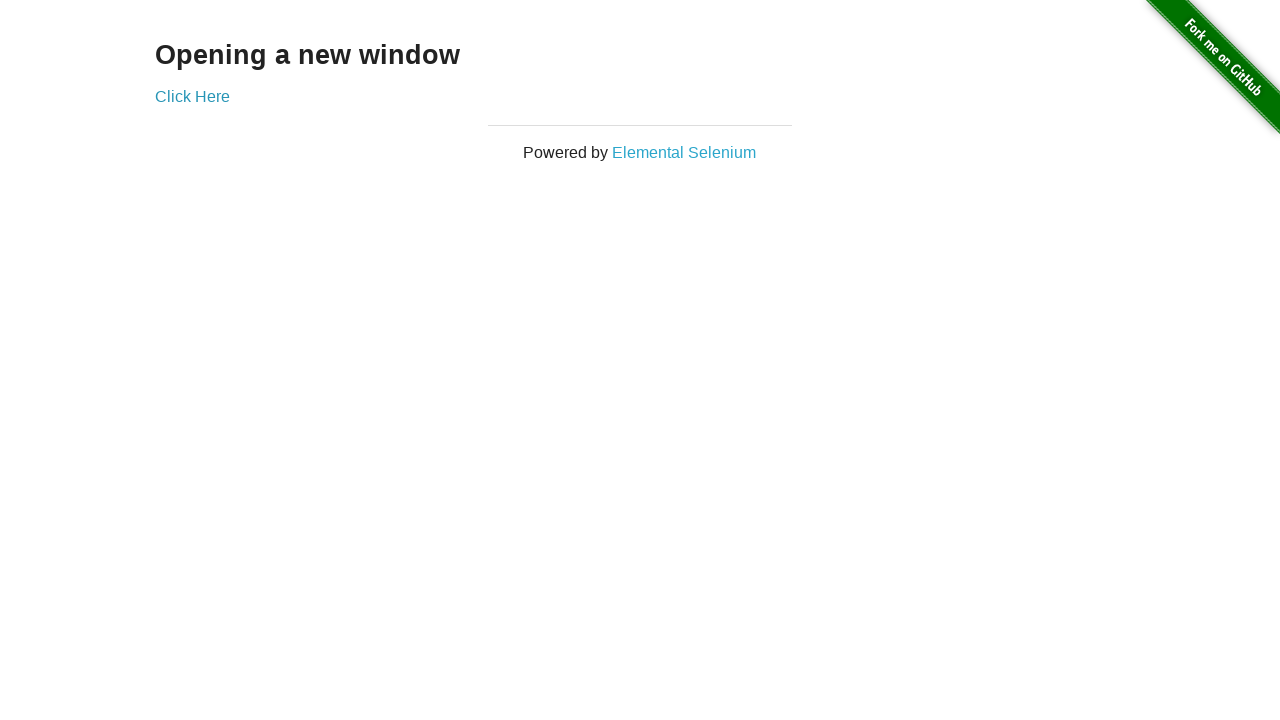